Tests opening a dropdown menu with a right mouse click and verifying dropdown options are displayed

Starting URL: https://bonigarcia.dev/selenium-webdriver-java/dropdown-menu.html

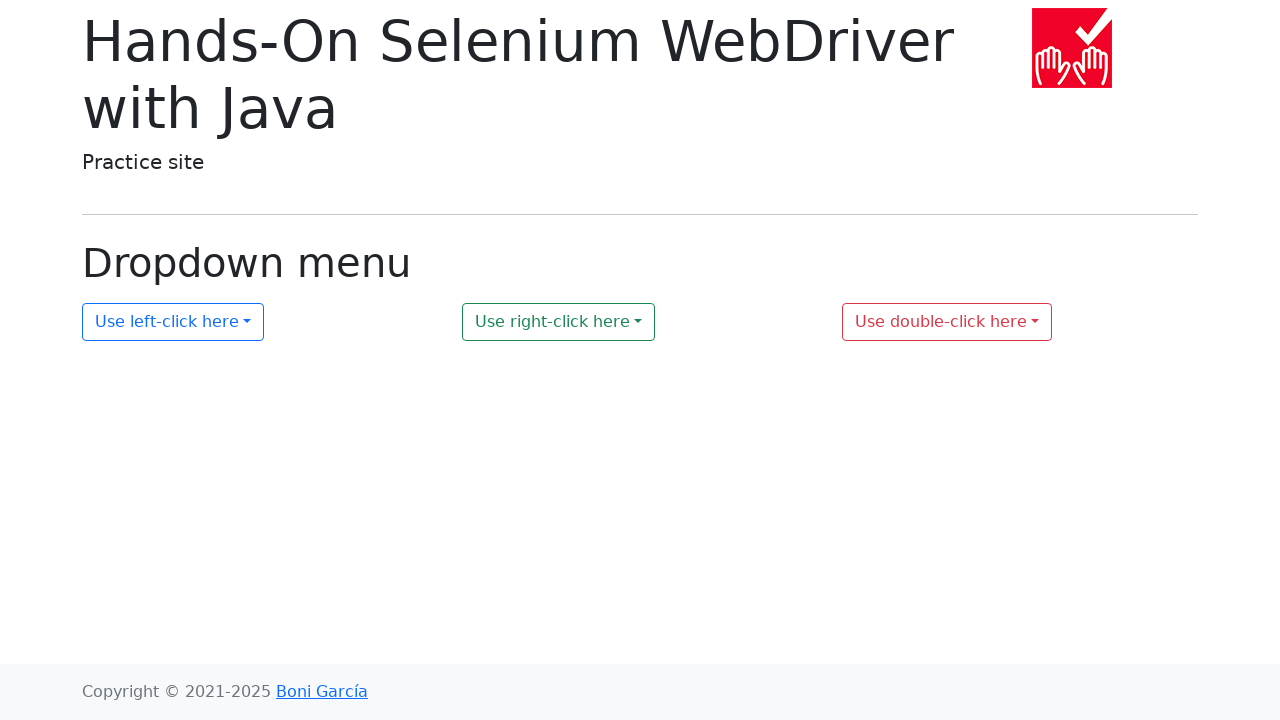

Right-clicked dropdown button #my-dropdown-2 at (559, 322) on #my-dropdown-2
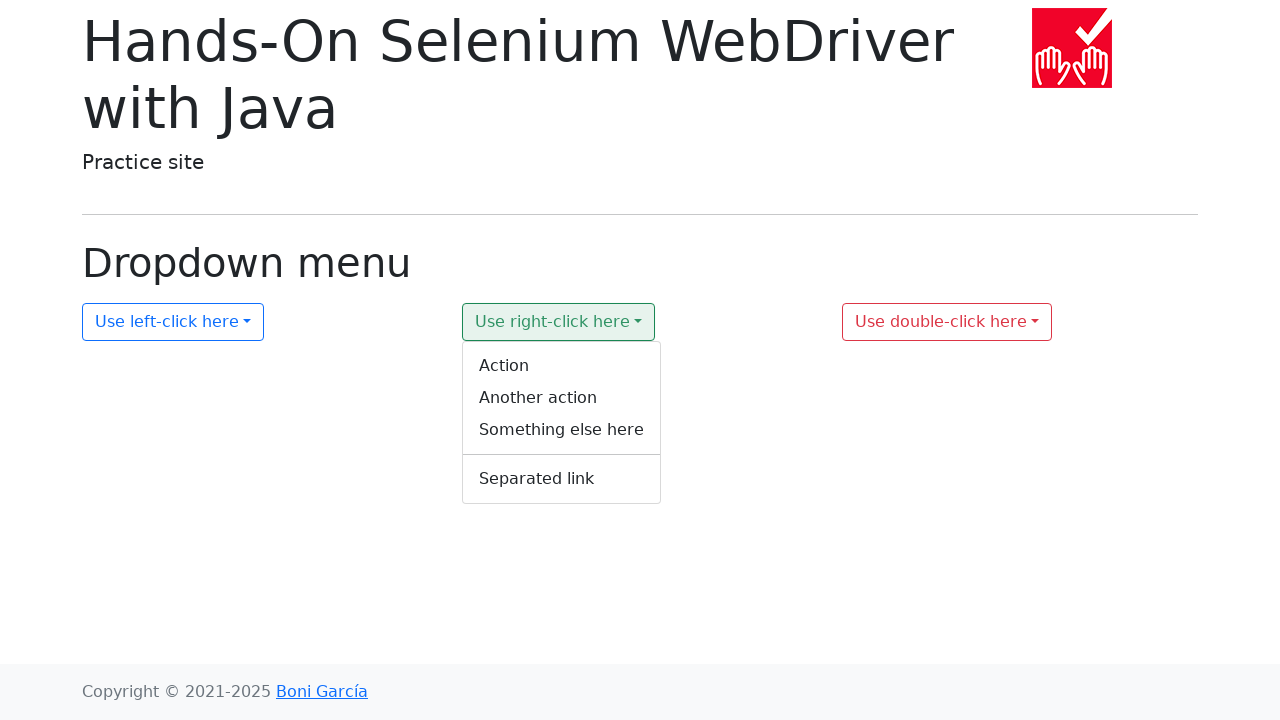

Context menu #context-menu-2 became visible
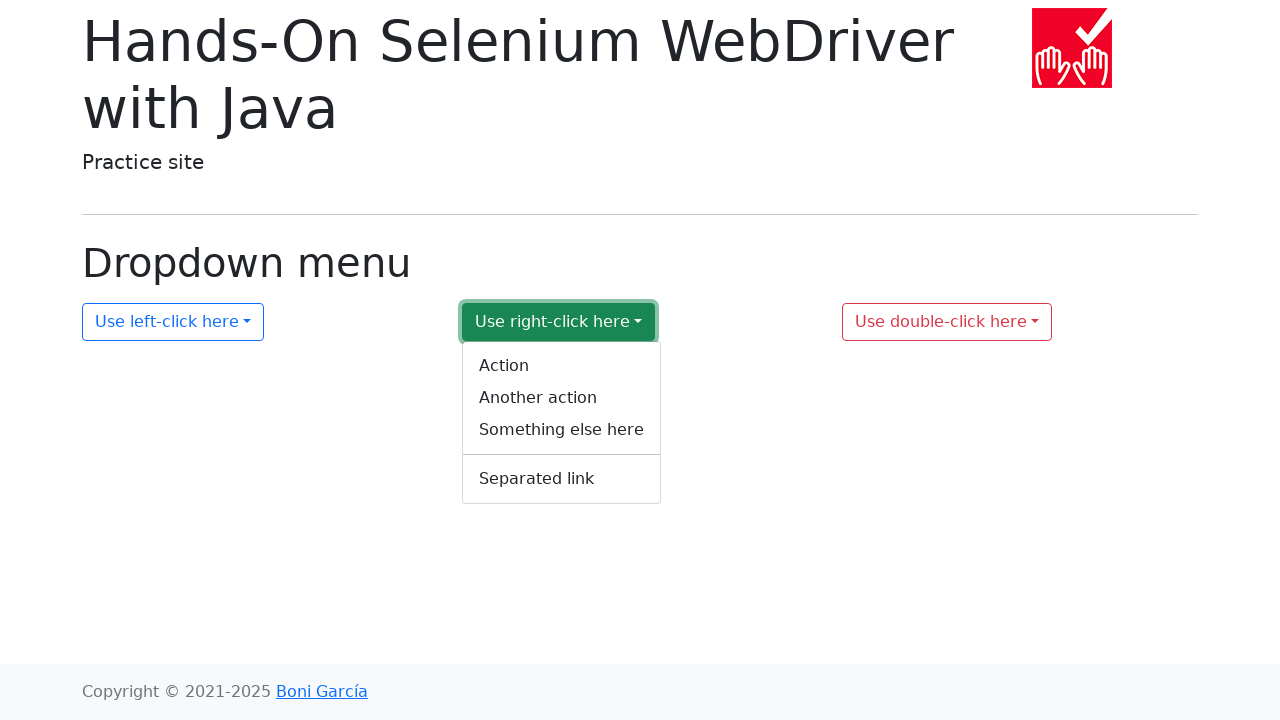

Verified 'Action' option is present in dropdown menu
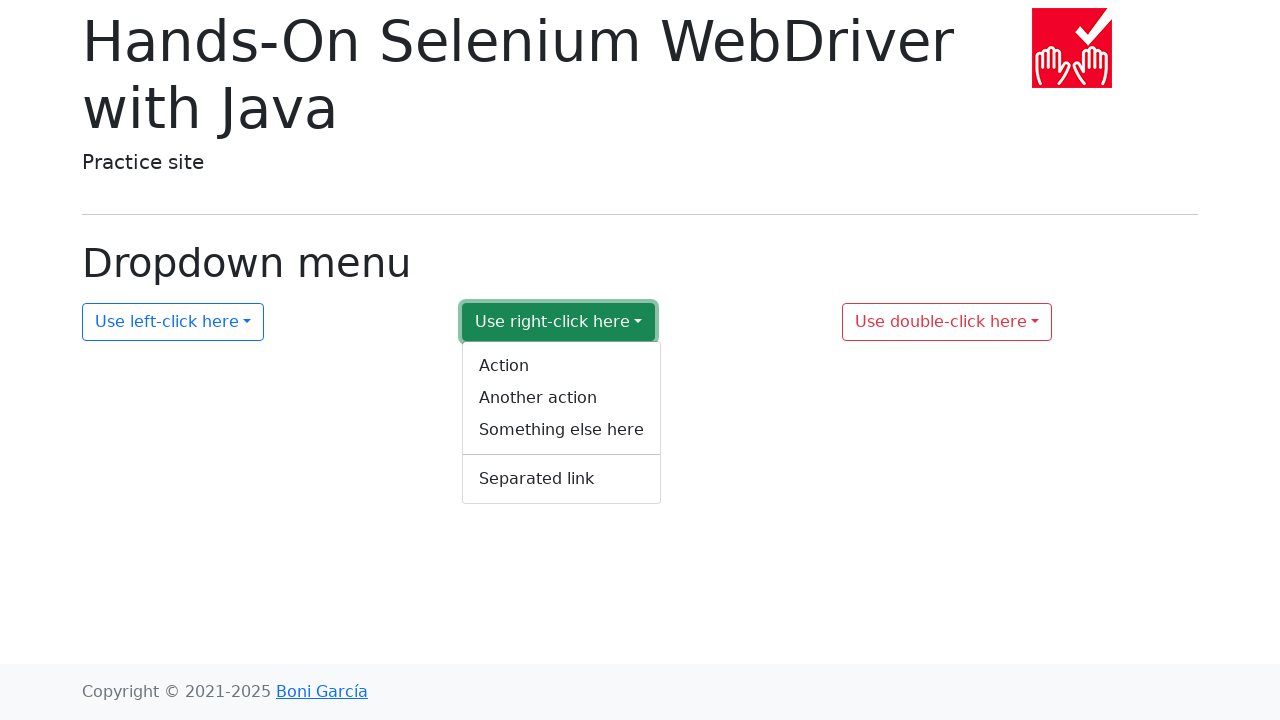

Verified 'Another action' option is present in dropdown menu
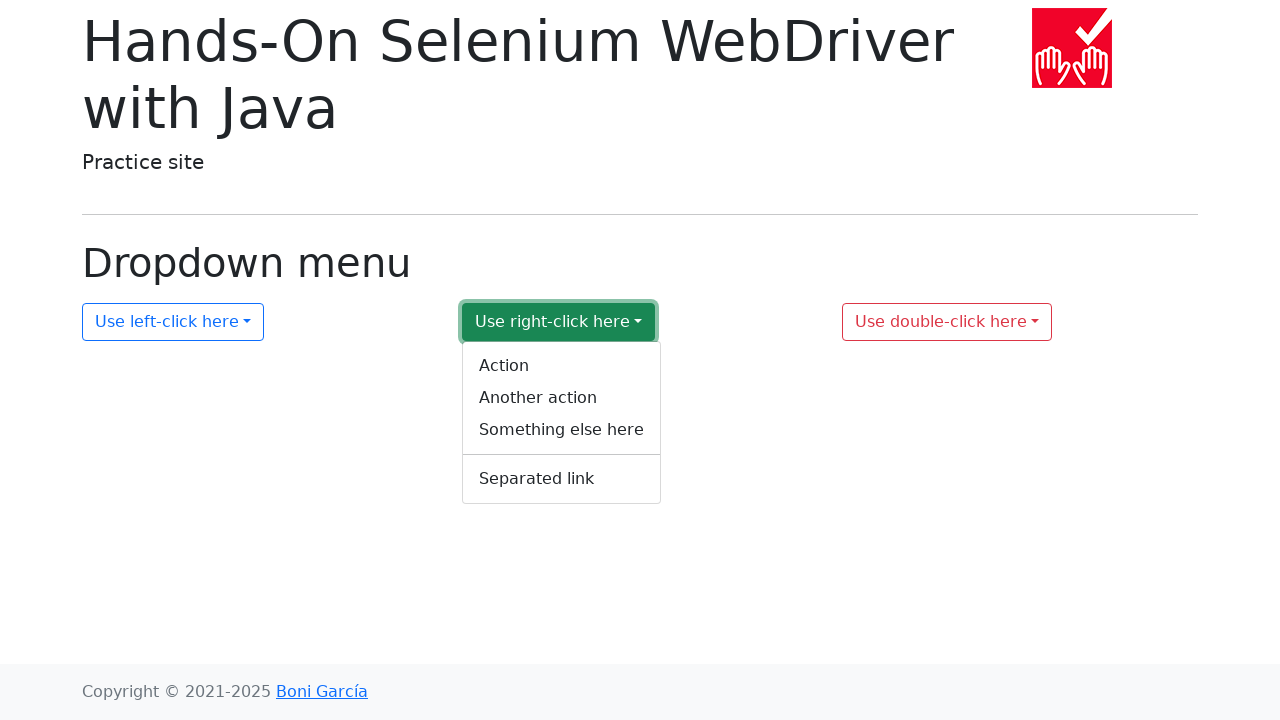

Verified 'Something else here' option is present in dropdown menu
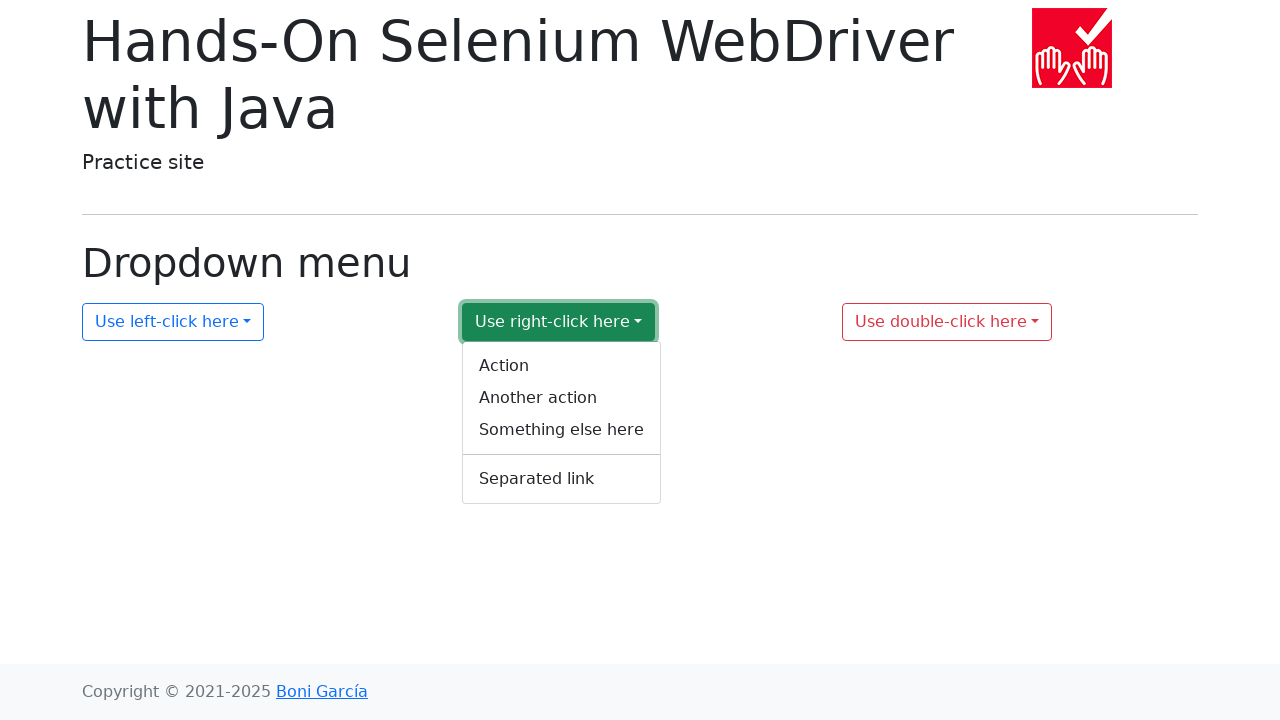

Verified 'Separated link' option is present in dropdown menu
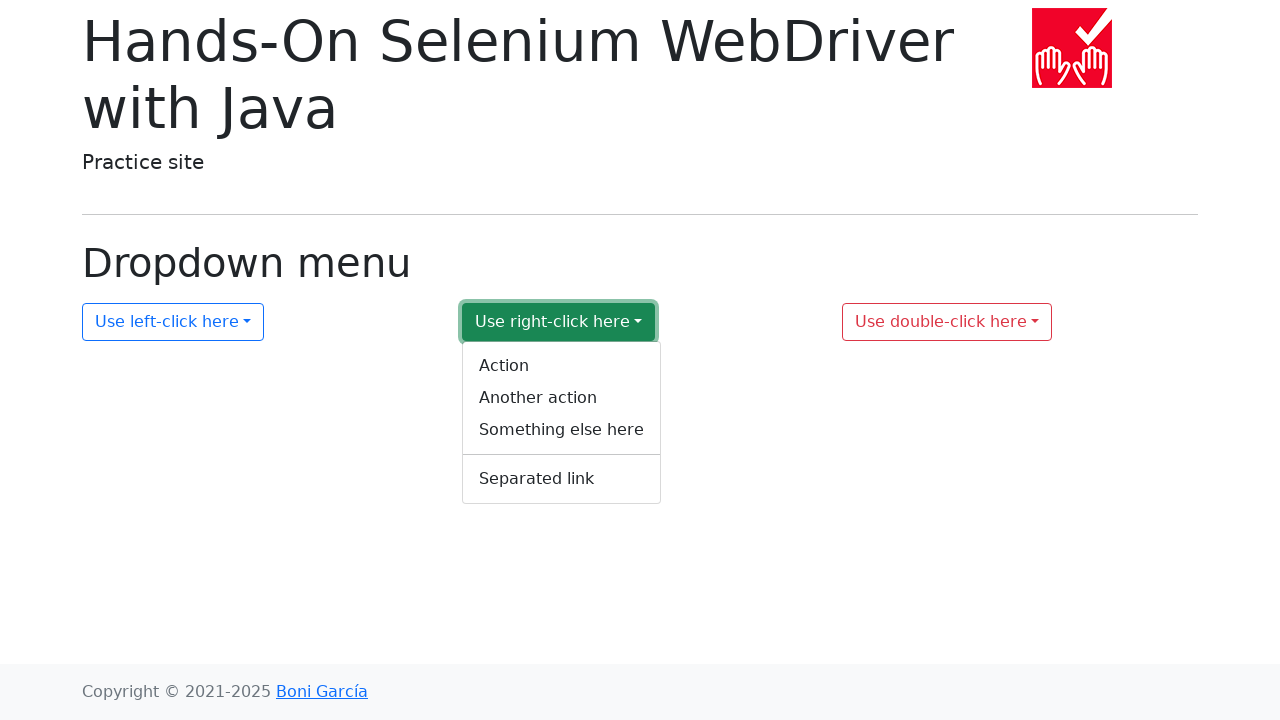

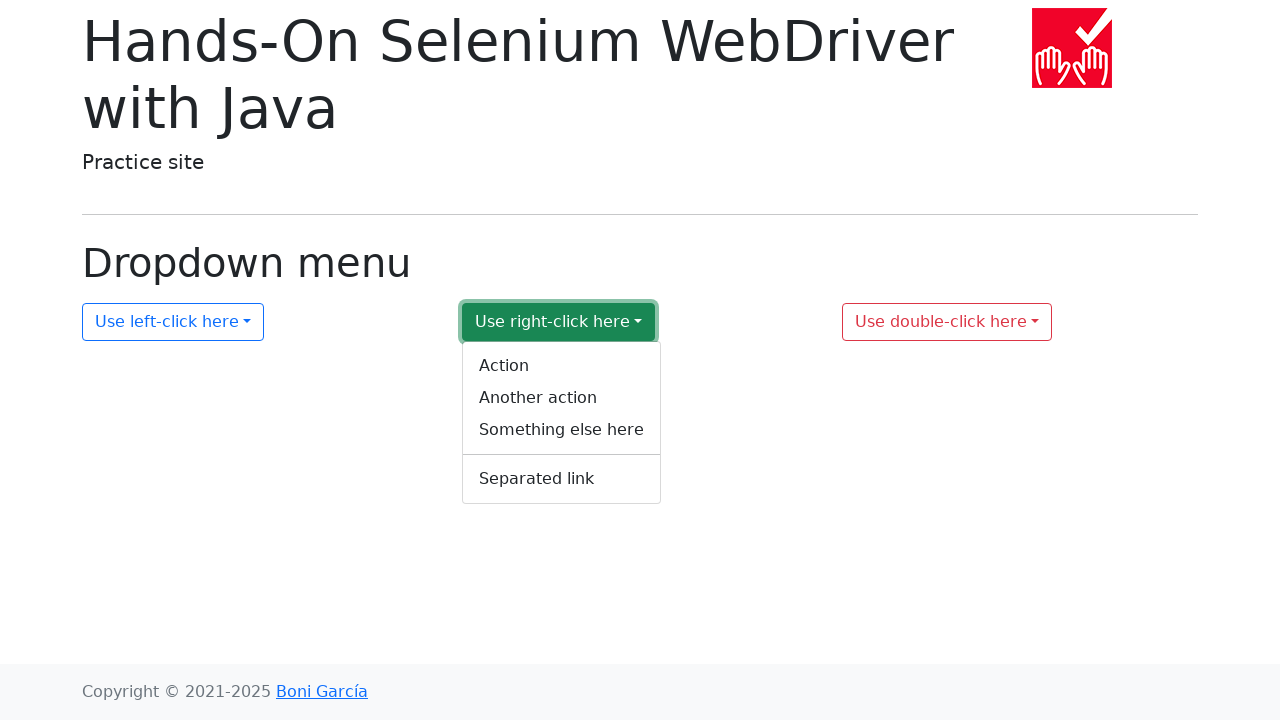